Tests adding a batik painting to favorites and verifies it appears in the favorites section.

Starting URL: https://artnow.ru

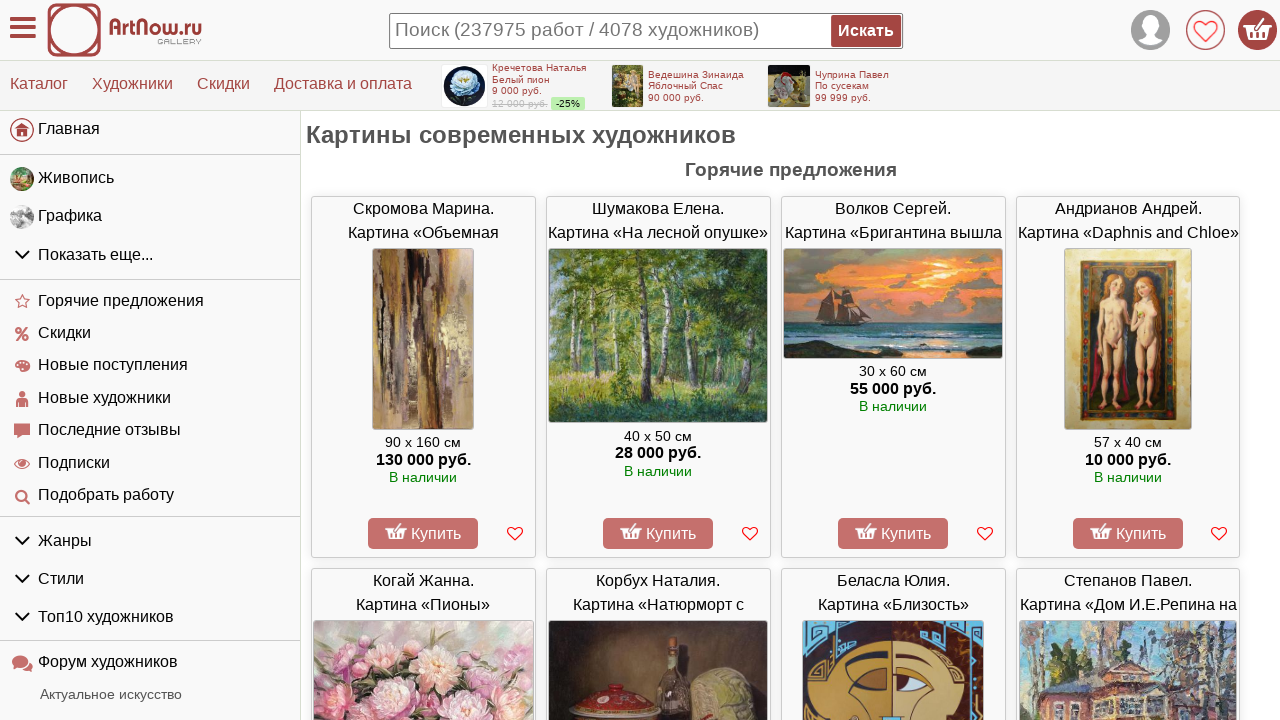

Clicked dropdown menu to open categories at (150, 255) on #left_container > div > ul:nth-child(2) > li.menu-group.gids > div
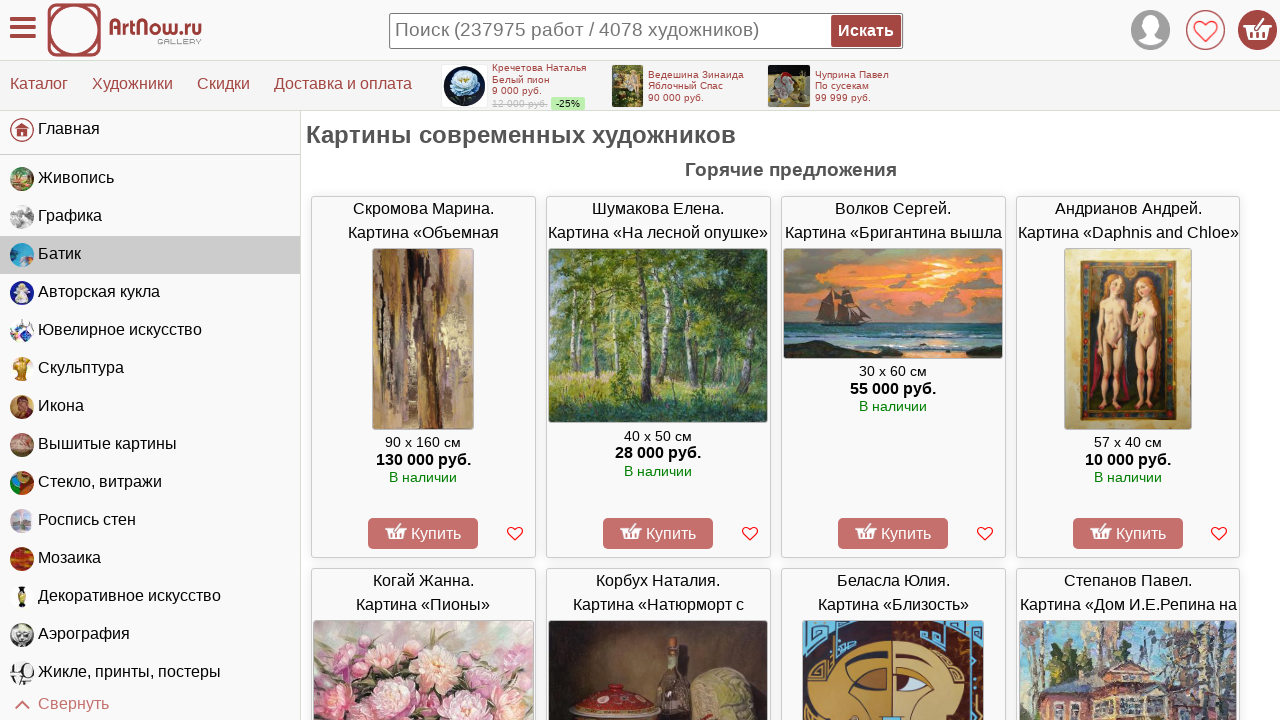

Navigated to batik section at (150, 255) on #left_container > div > ul:nth-child(2) > li:nth-child(3) > a
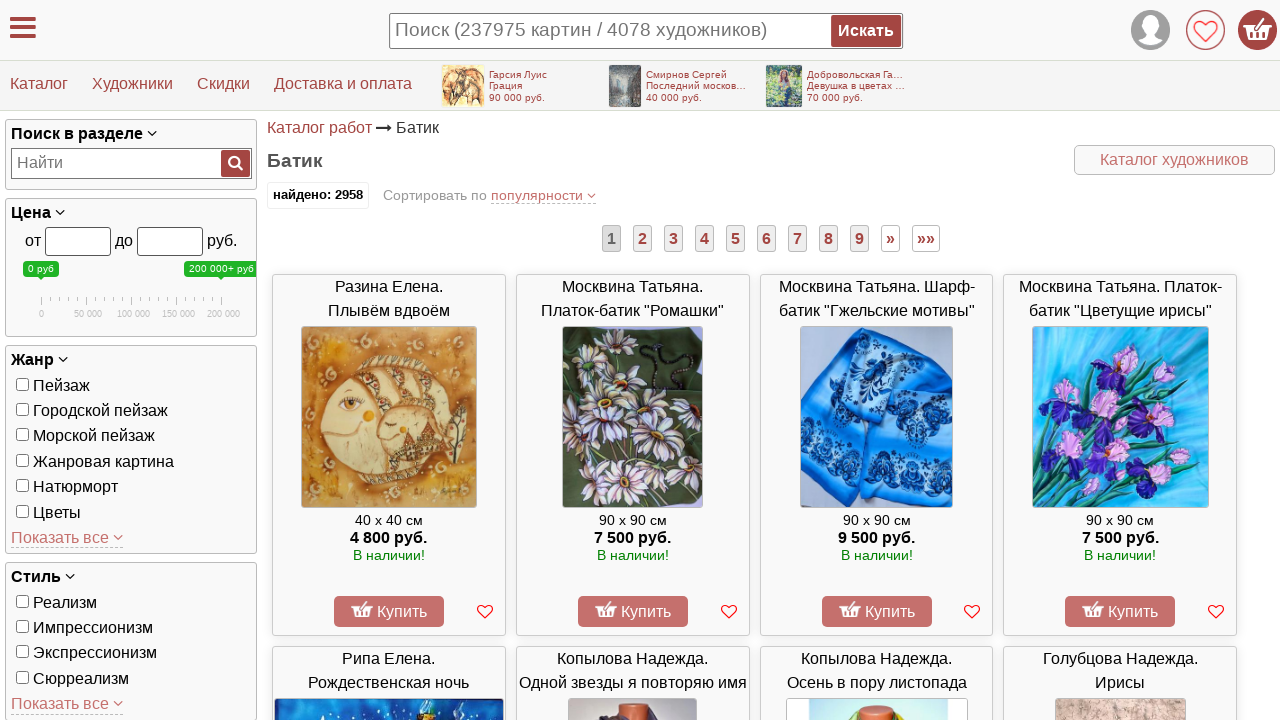

Selected first batik painting at (389, 300) on #sa_container > div:nth-child(3) > a:nth-child(1) > div
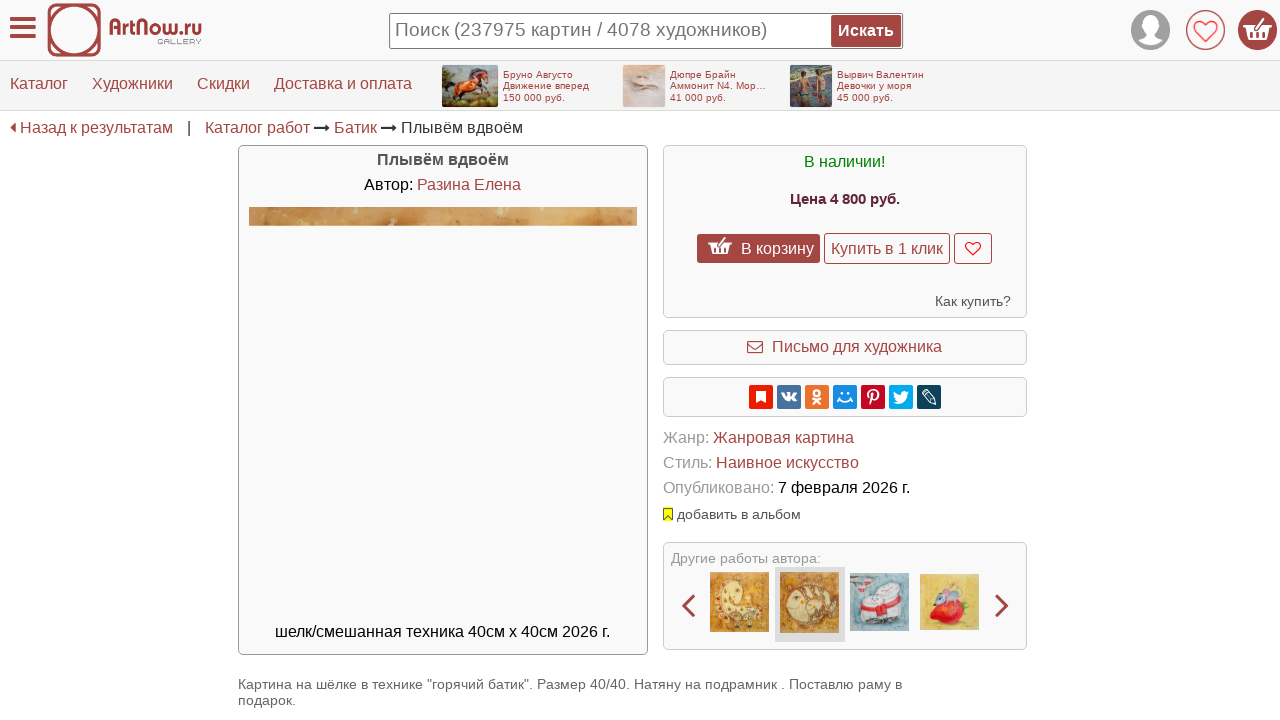

Added batik painting to favorites at (973, 248) on #main_container > div:nth-child(3) > div.infocontainer > div.sale-span > span
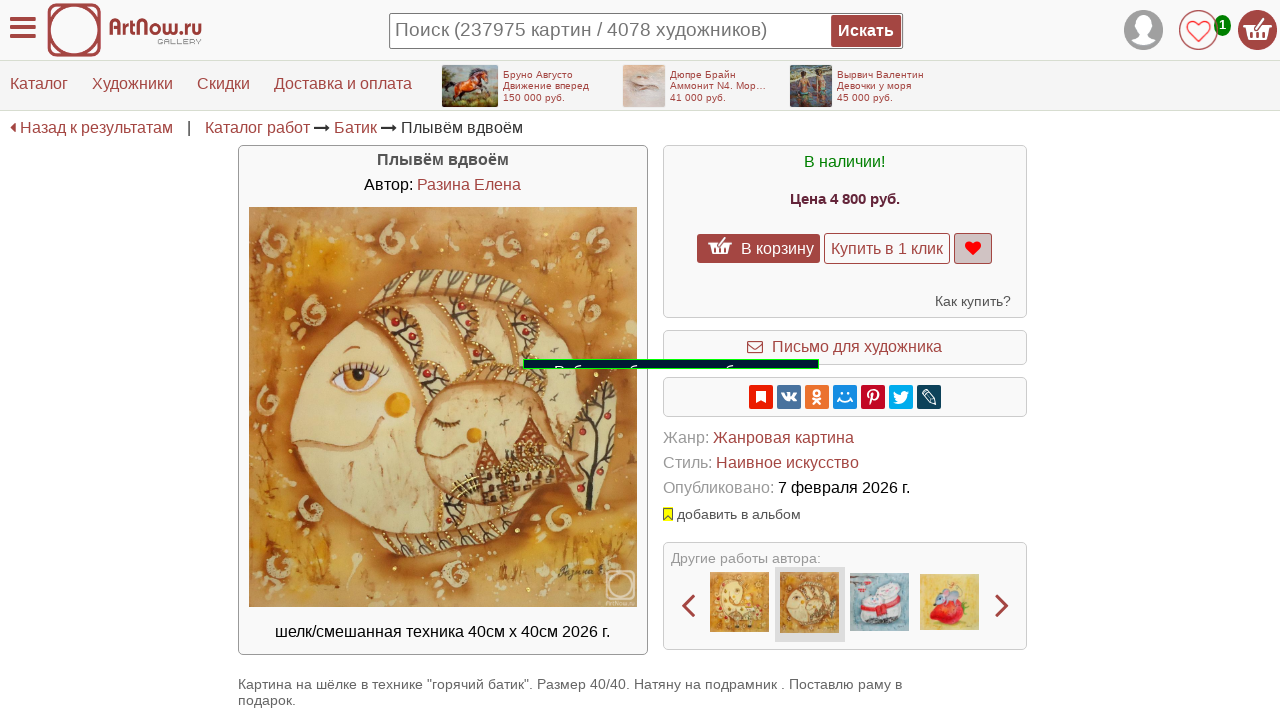

Navigated to favorites section at (1199, 30) on body > div.topheader > span.fvtico > img
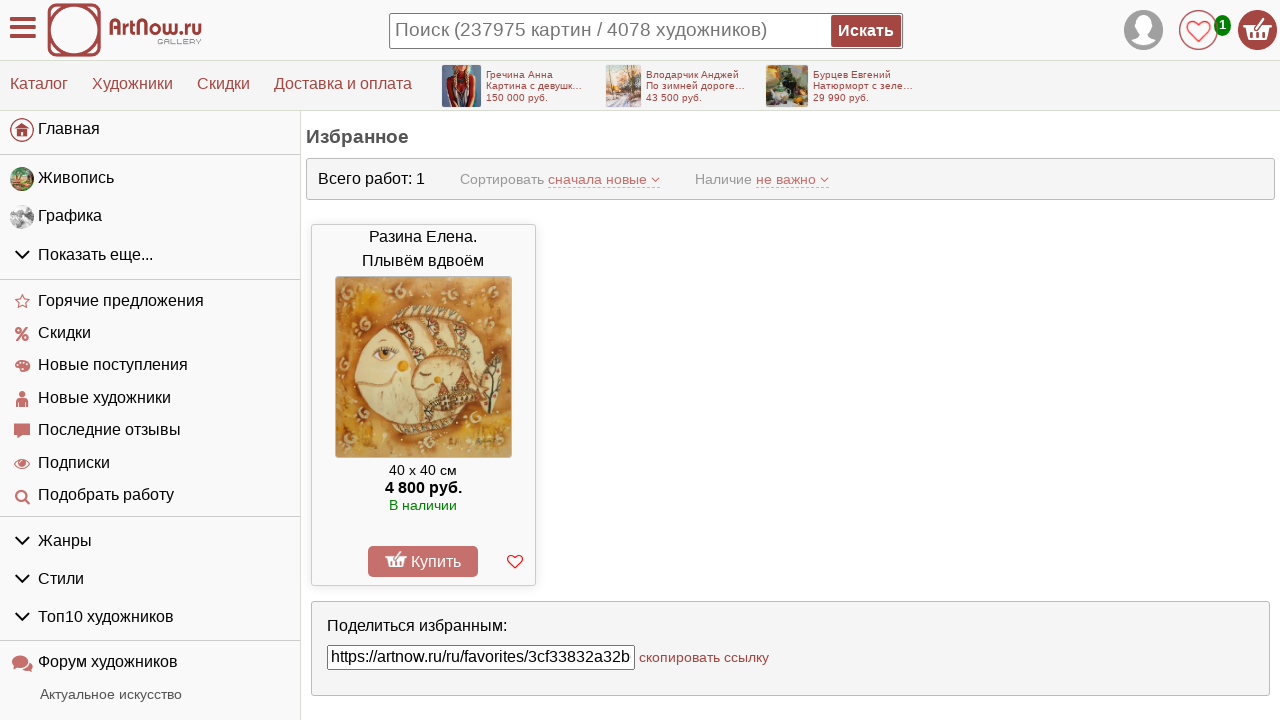

Opened batik painting from favorites section to verify it was saved at (423, 250) on #sa_container > div.post > a:nth-child(1) > div
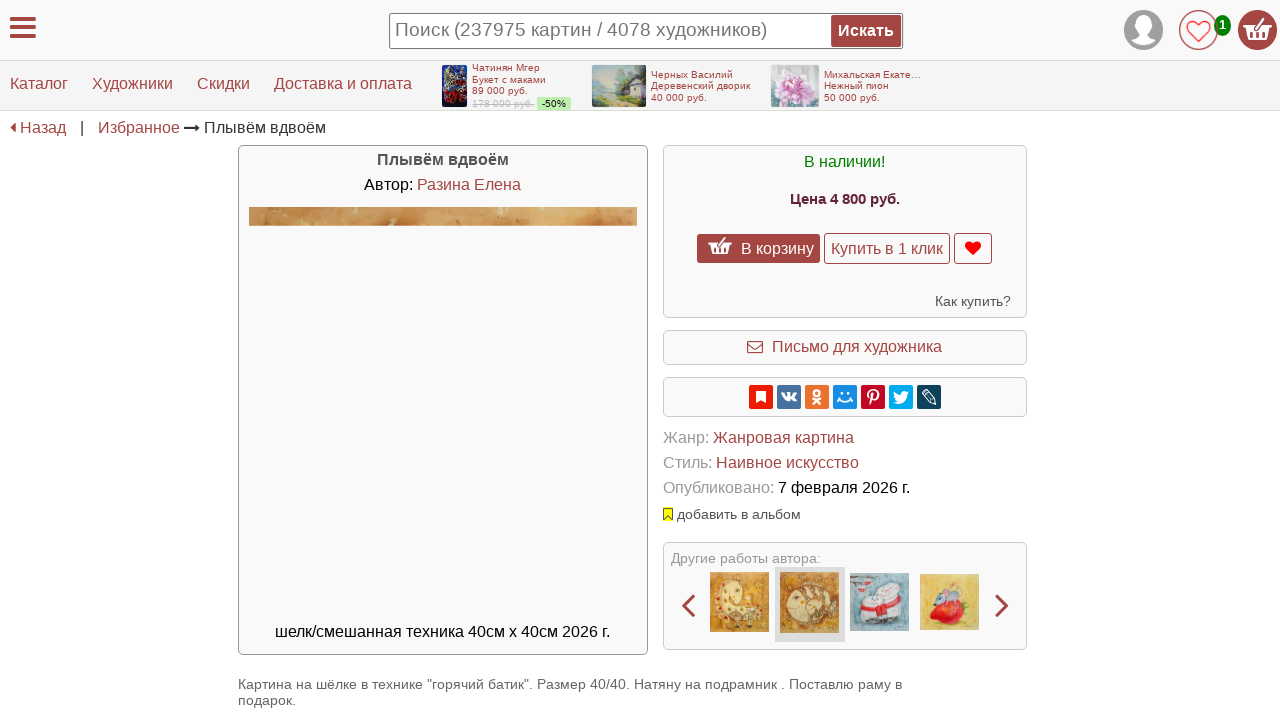

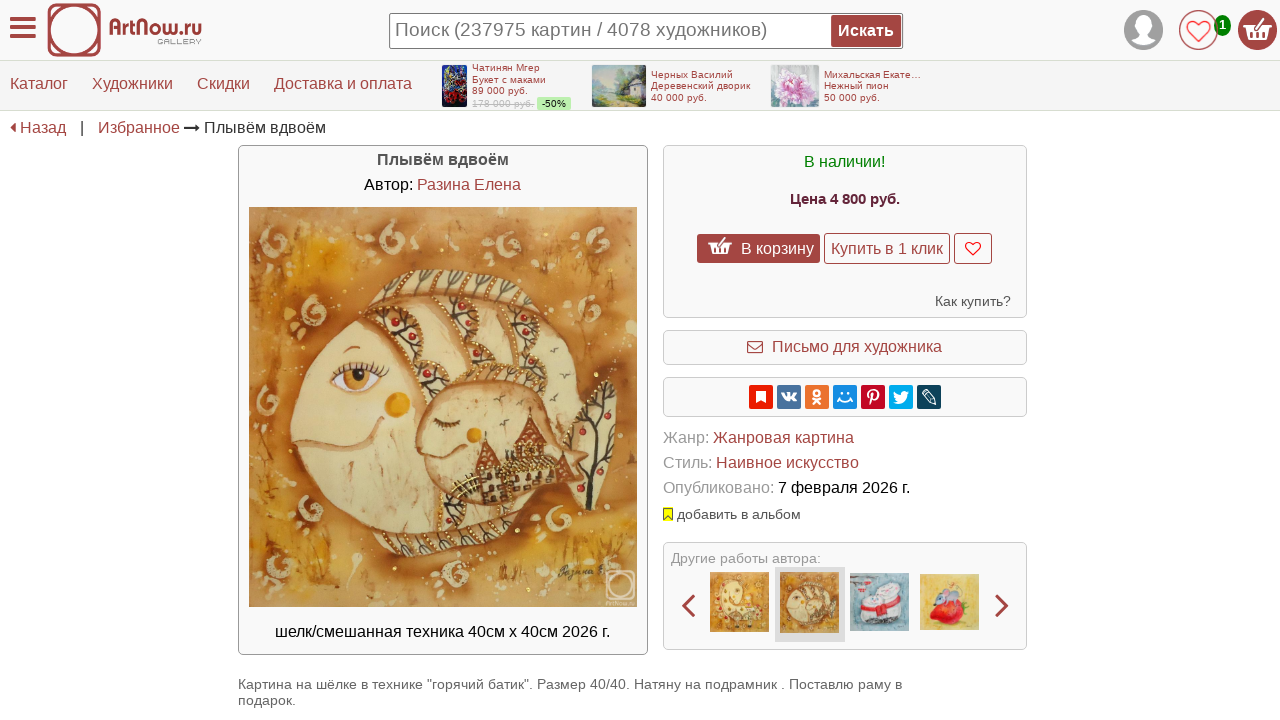